Tests that todo data persists after page reload.

Starting URL: https://demo.playwright.dev/todomvc

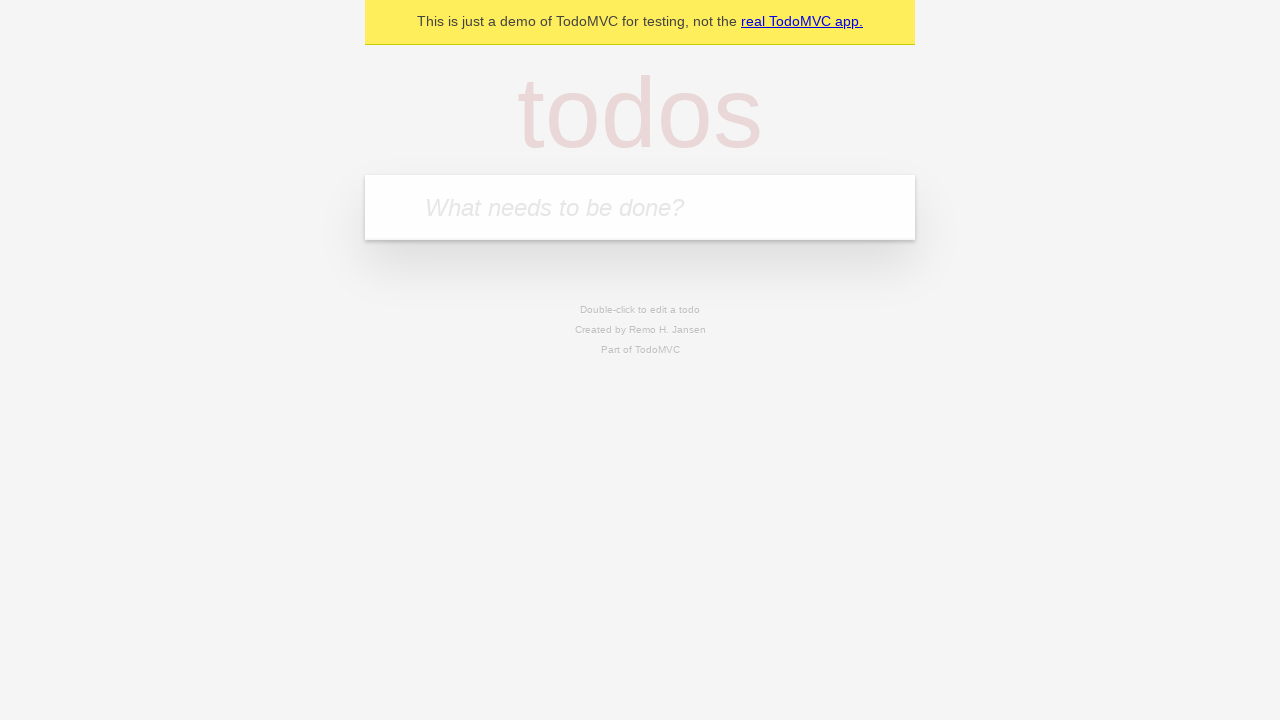

Filled todo input with 'buy some cheese' on internal:attr=[placeholder="What needs to be done?"i]
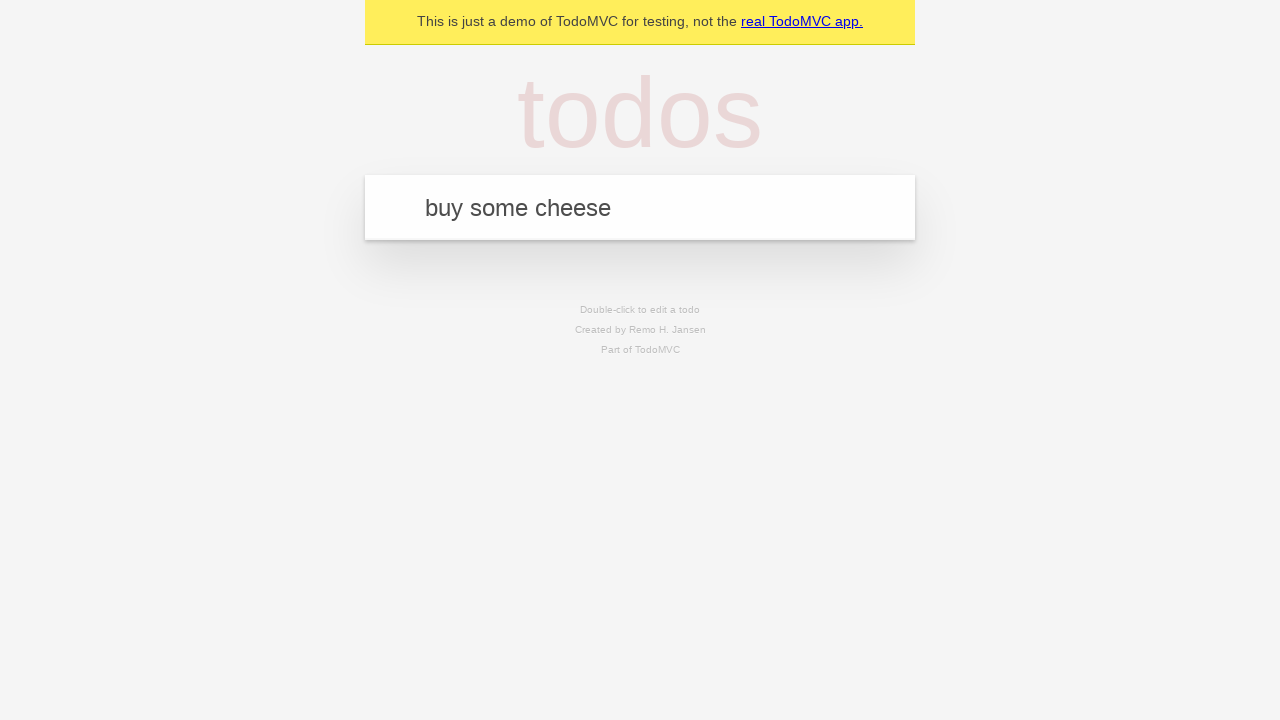

Pressed Enter to create first todo item on internal:attr=[placeholder="What needs to be done?"i]
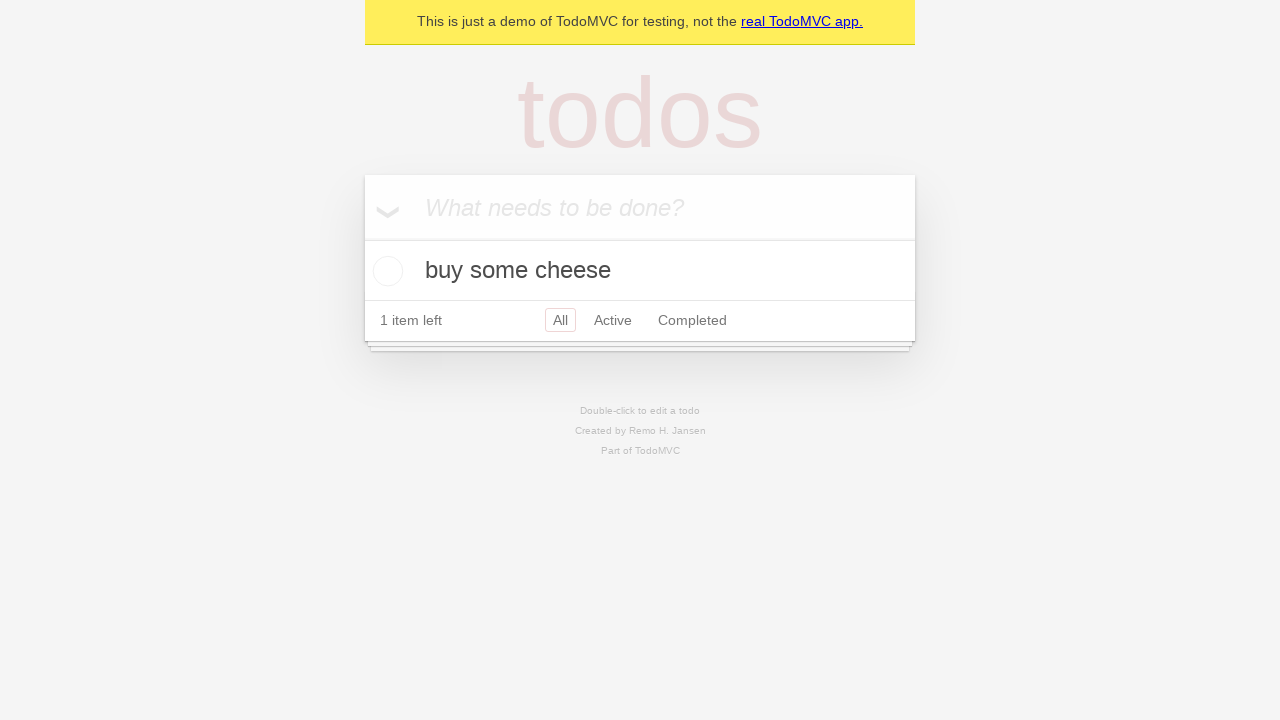

Filled todo input with 'feed the cat' on internal:attr=[placeholder="What needs to be done?"i]
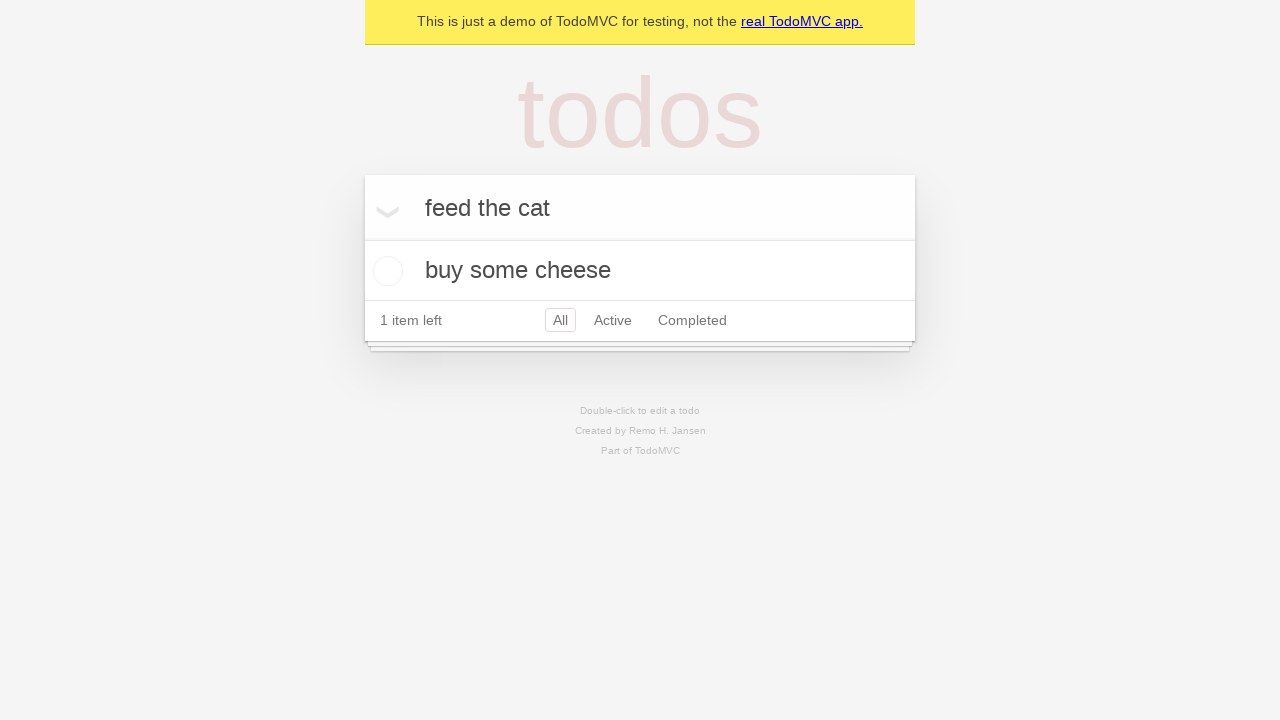

Pressed Enter to create second todo item on internal:attr=[placeholder="What needs to be done?"i]
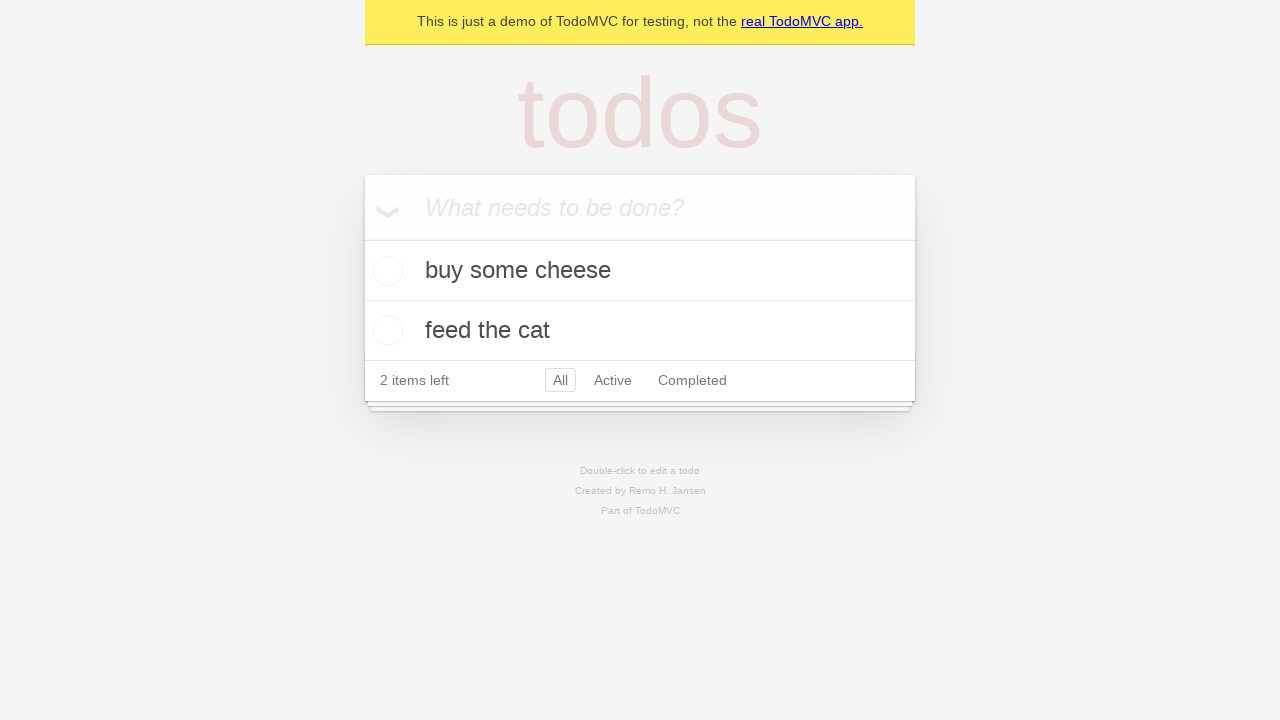

Checked the first todo item checkbox at (385, 271) on internal:testid=[data-testid="todo-item"s] >> nth=0 >> internal:role=checkbox
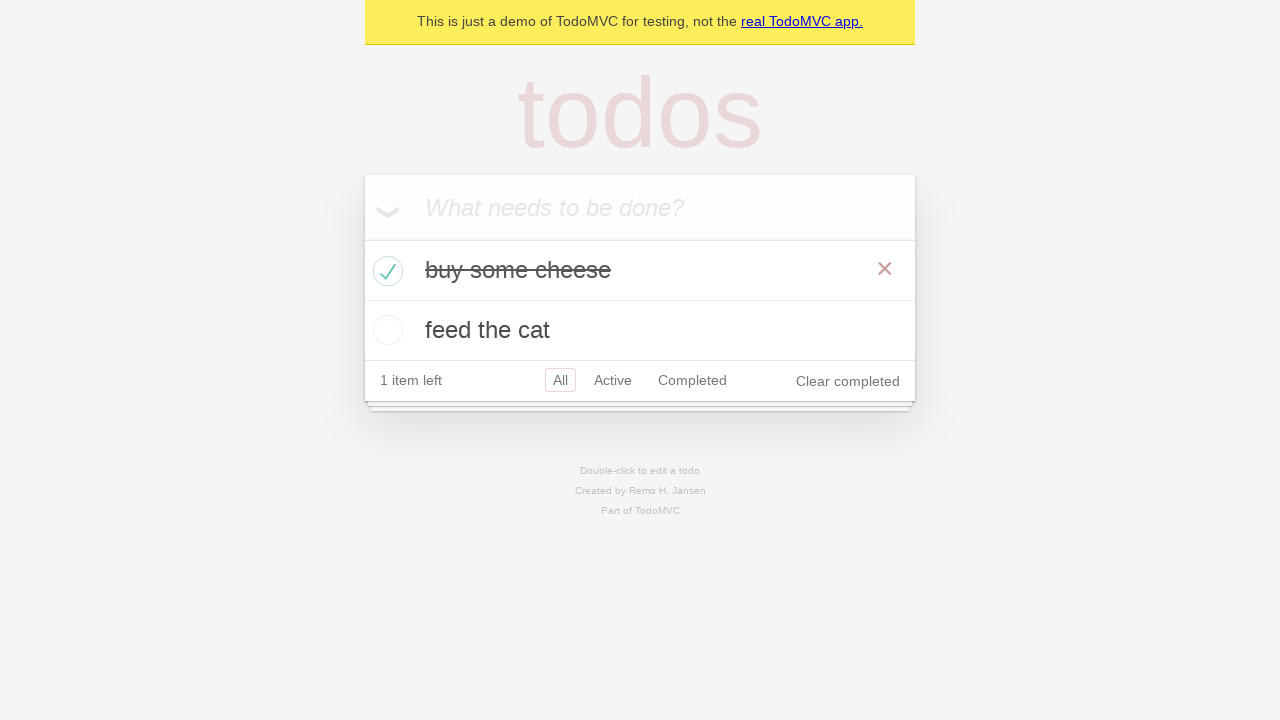

Reloaded the page to test data persistence
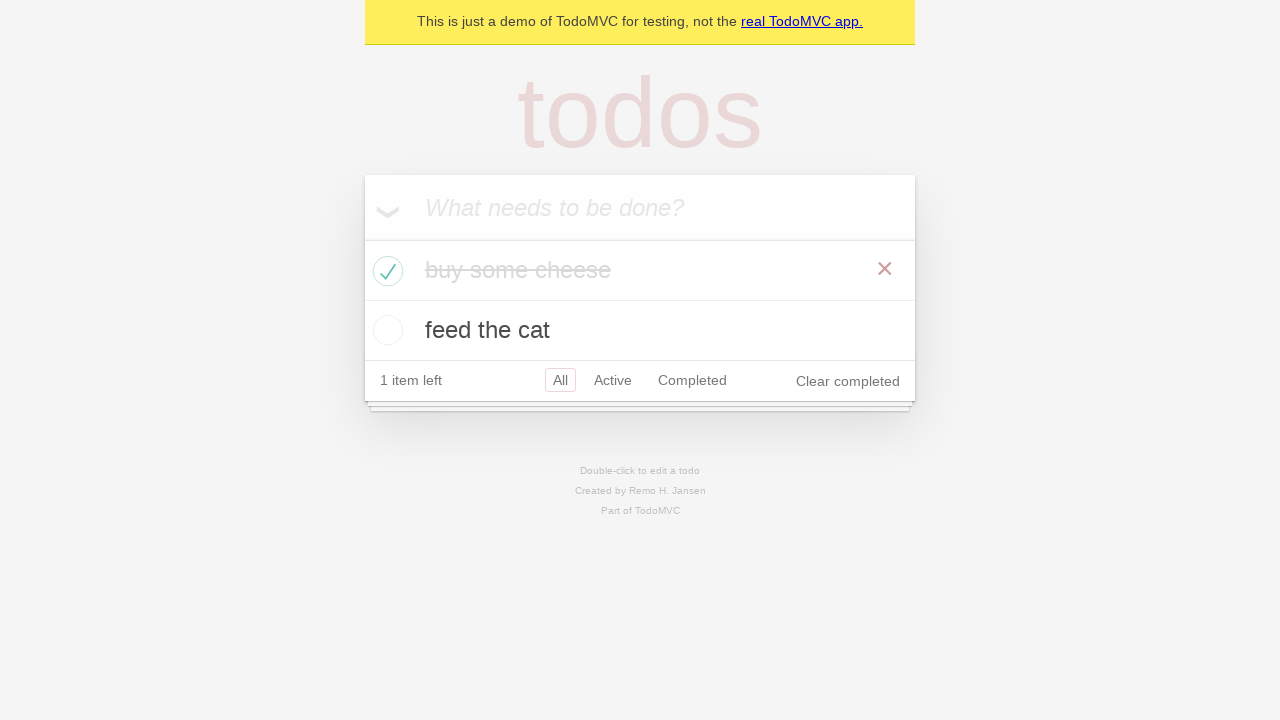

Todo items loaded after page reload
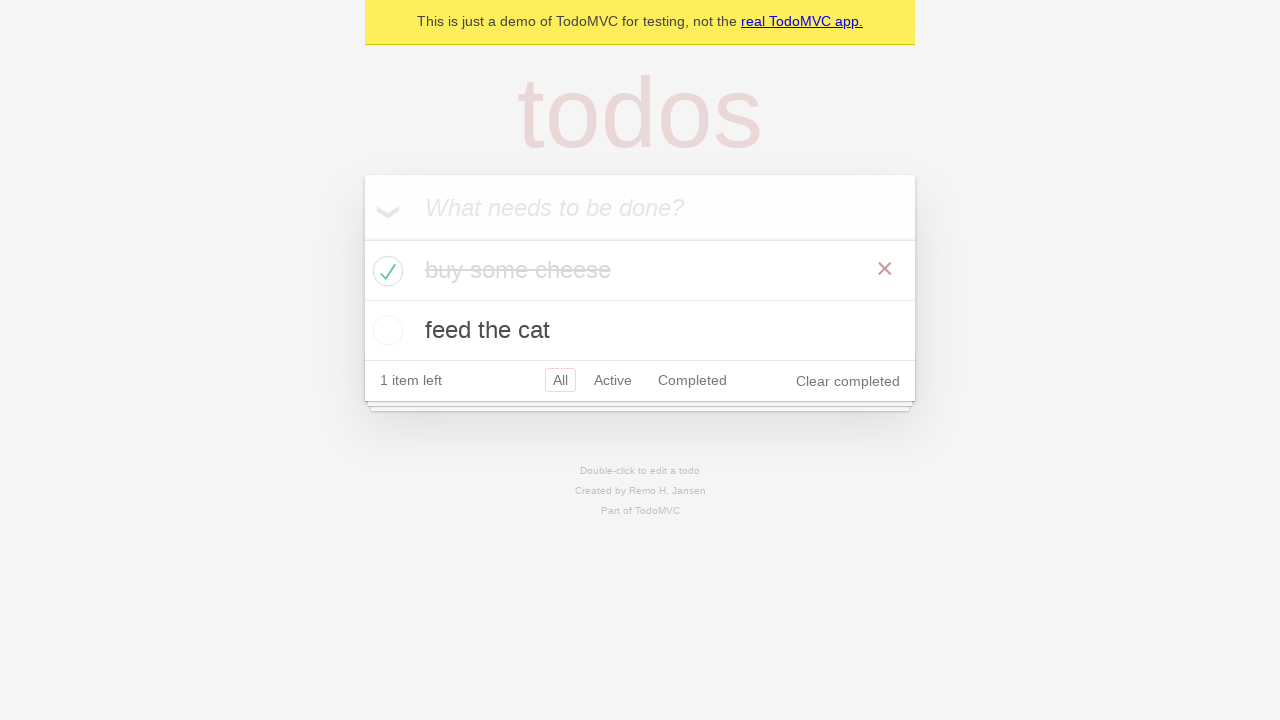

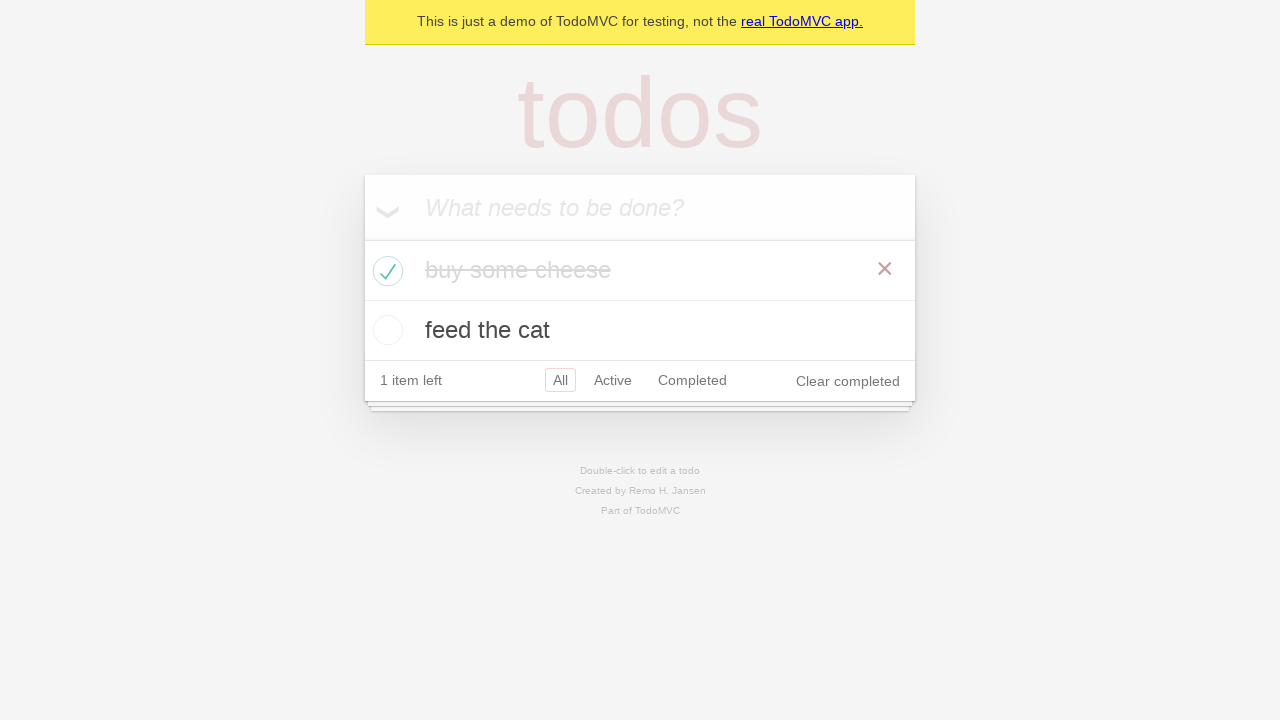